Tests scrolling to form elements and filling in name and date fields

Starting URL: https://formy-project.herokuapp.com/scroll

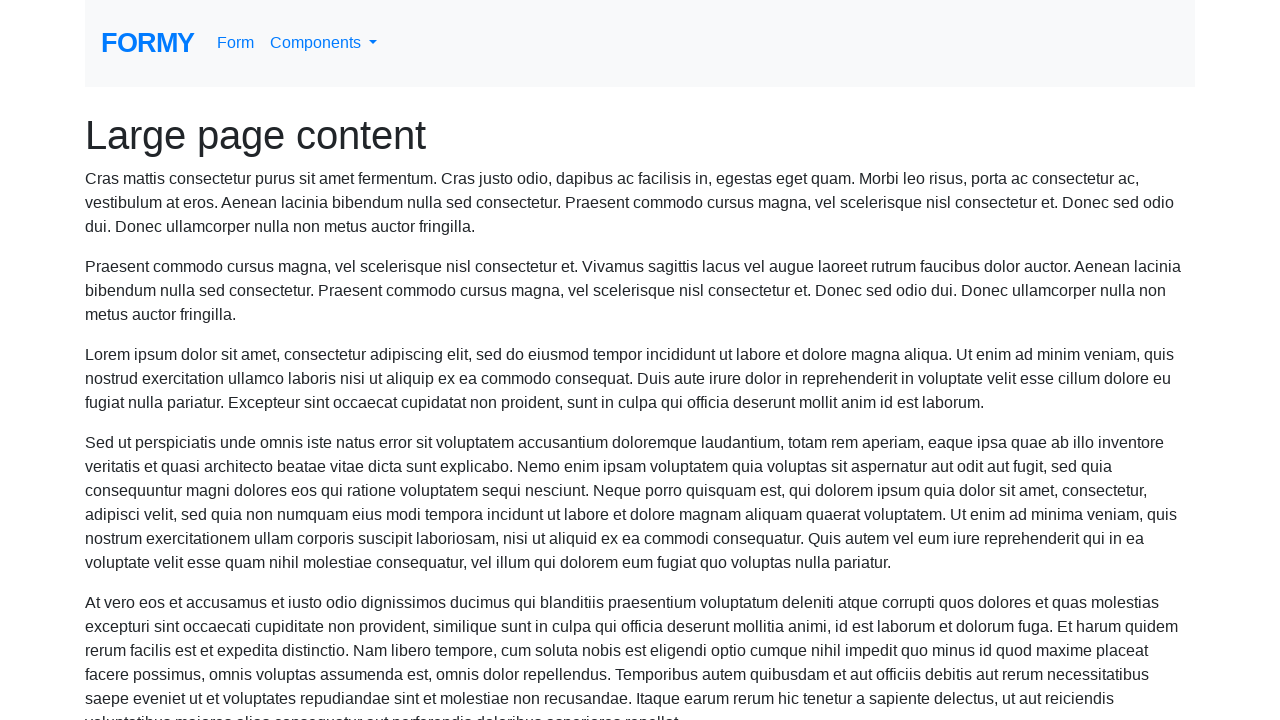

Located the full name form field
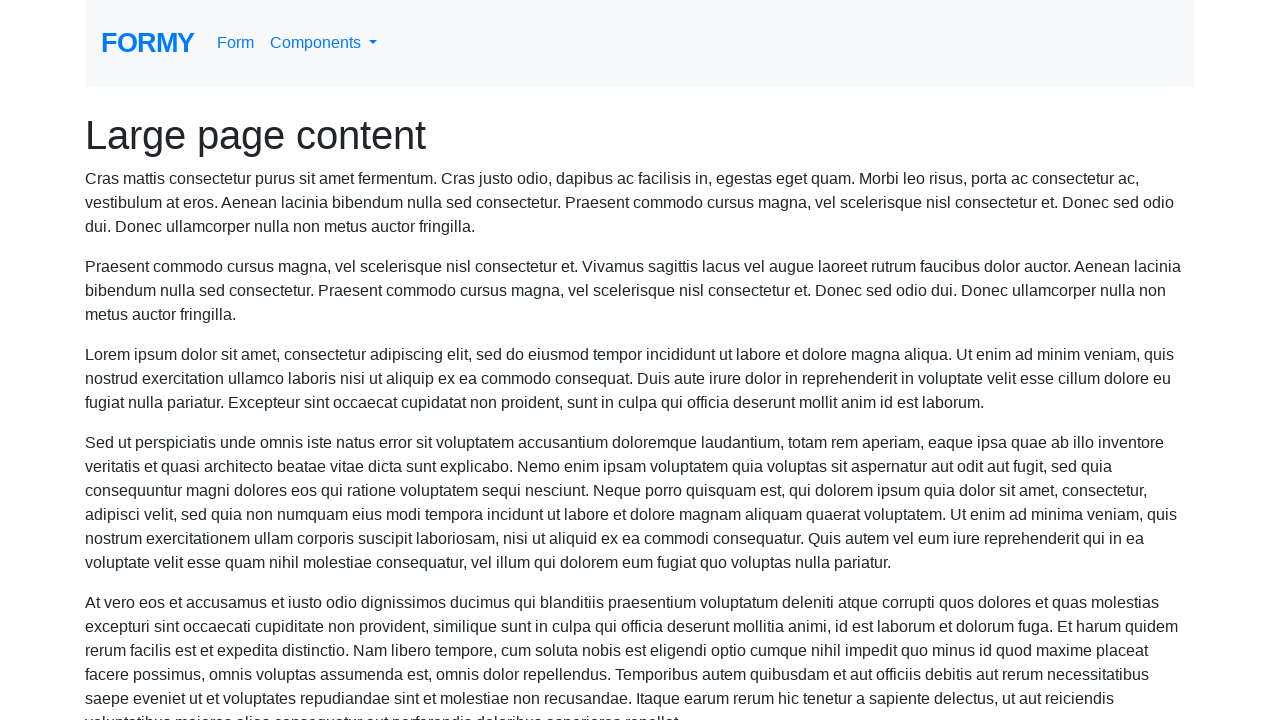

Scrolled to full name field
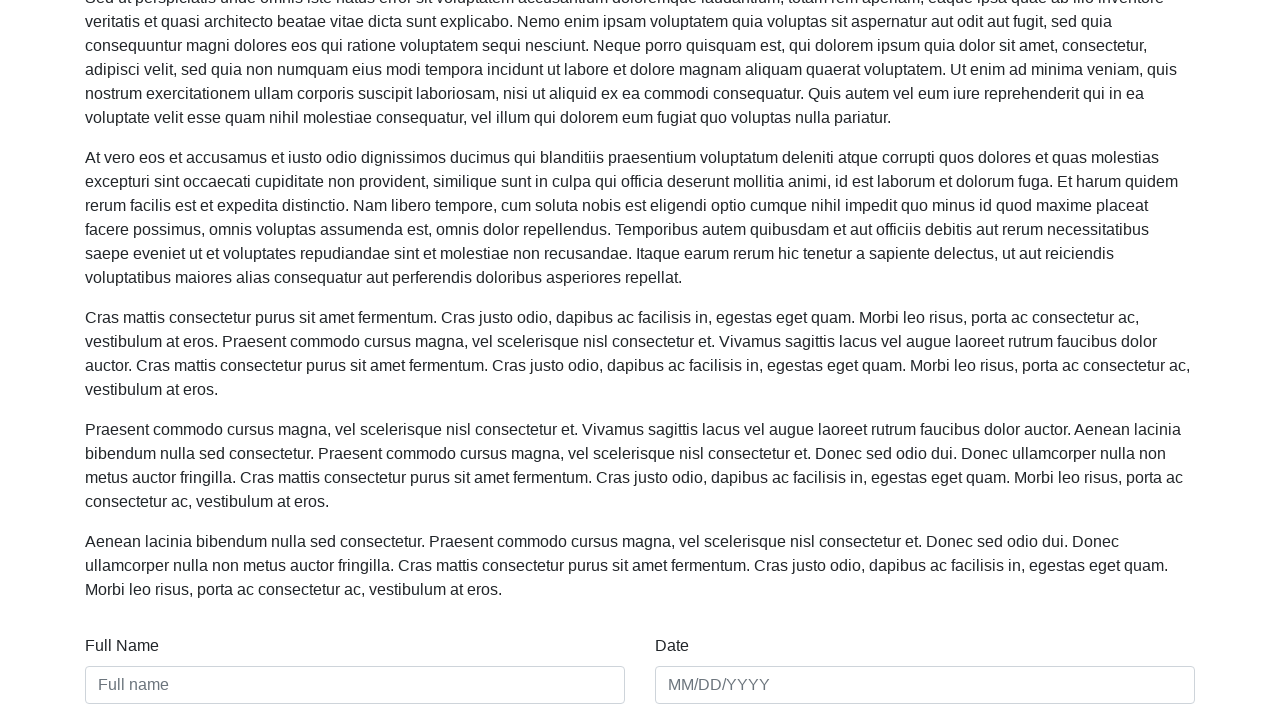

Filled full name field with 'siva full name' on .form-control >> nth=0
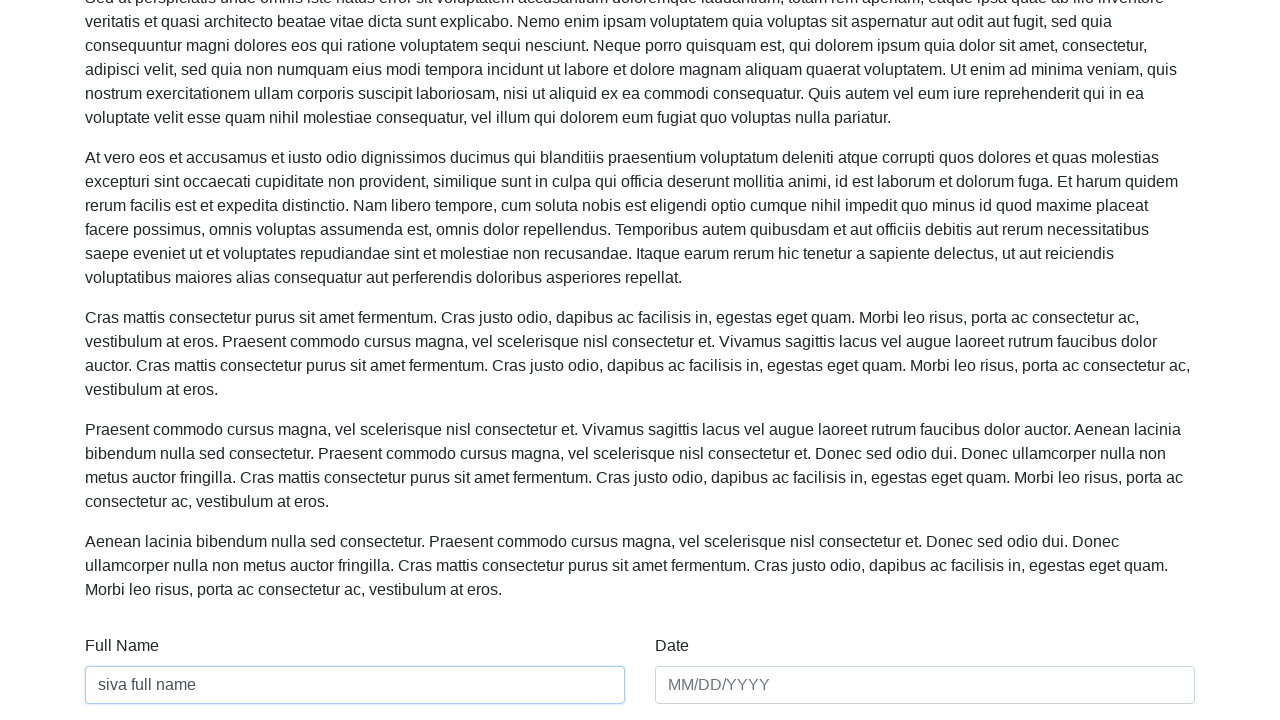

Filled date field with '01/07/1980' on input#date
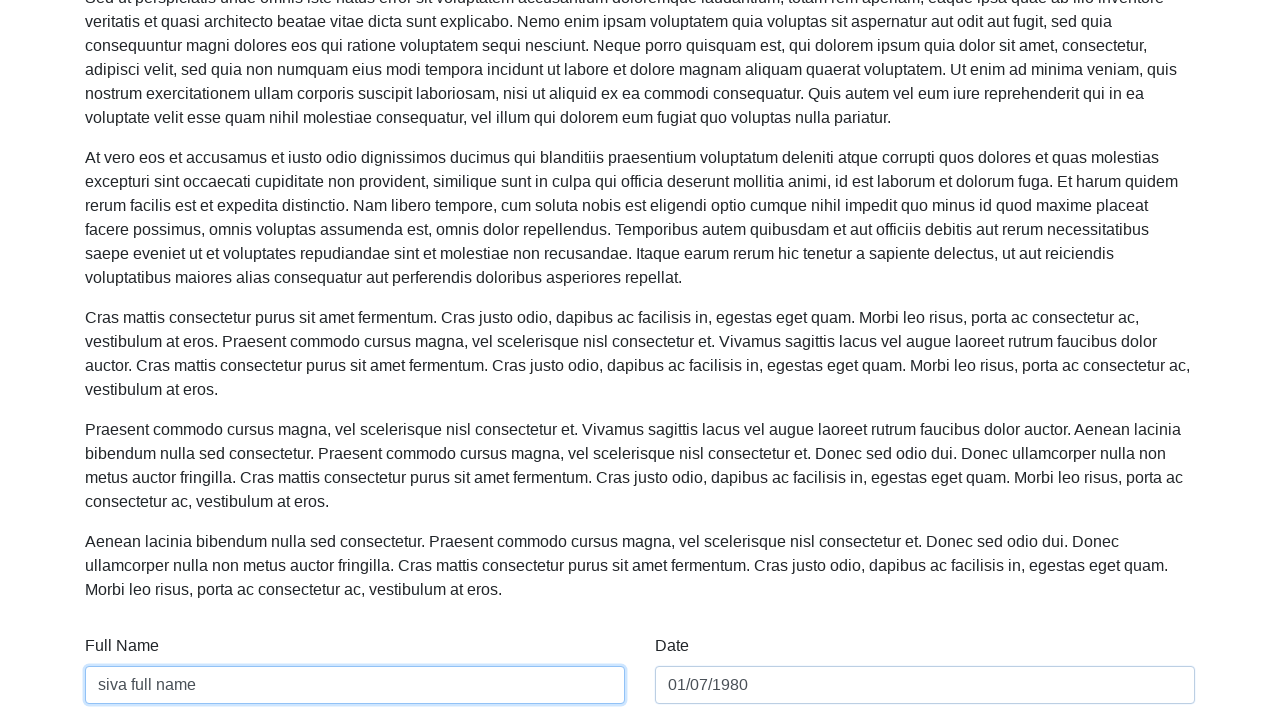

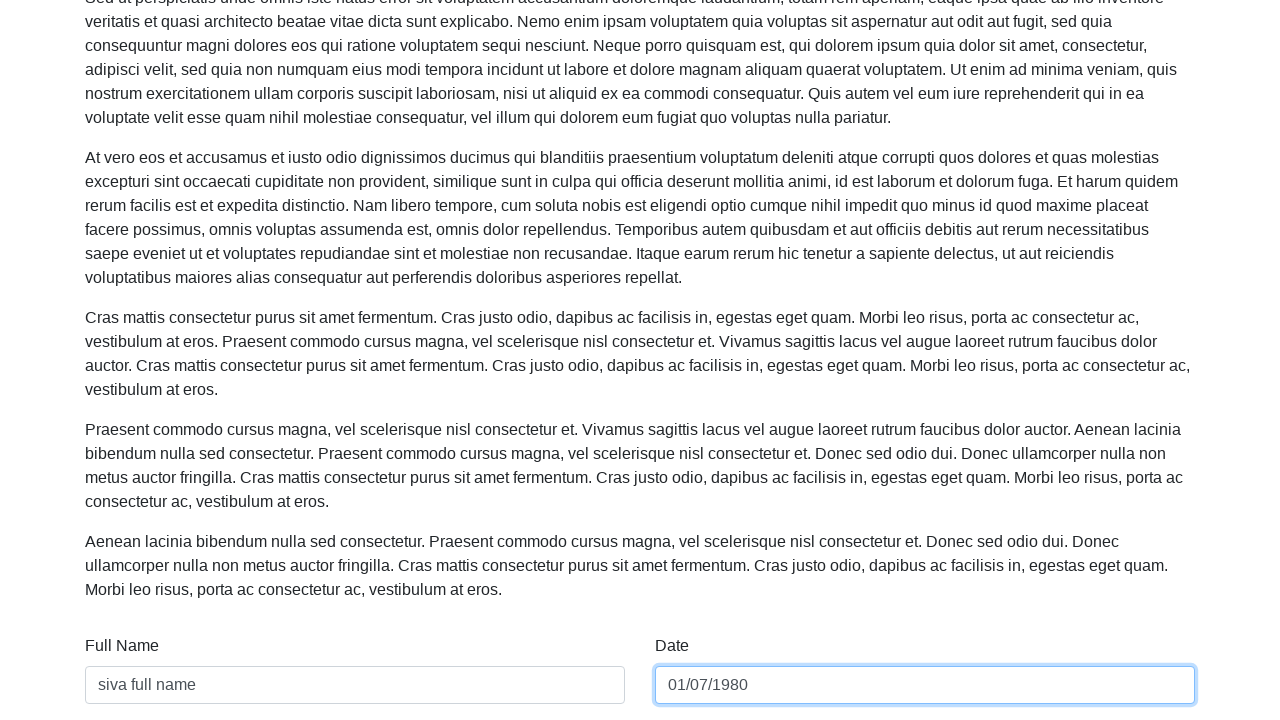